Tests an input form submission on LambdaTest Selenium Playground by clicking submit to verify validation, then filling out all form fields (name, email, password, company, website, country, city, addresses, state, zip) and submitting to verify success message.

Starting URL: https://www.lambdatest.com/selenium-playground/

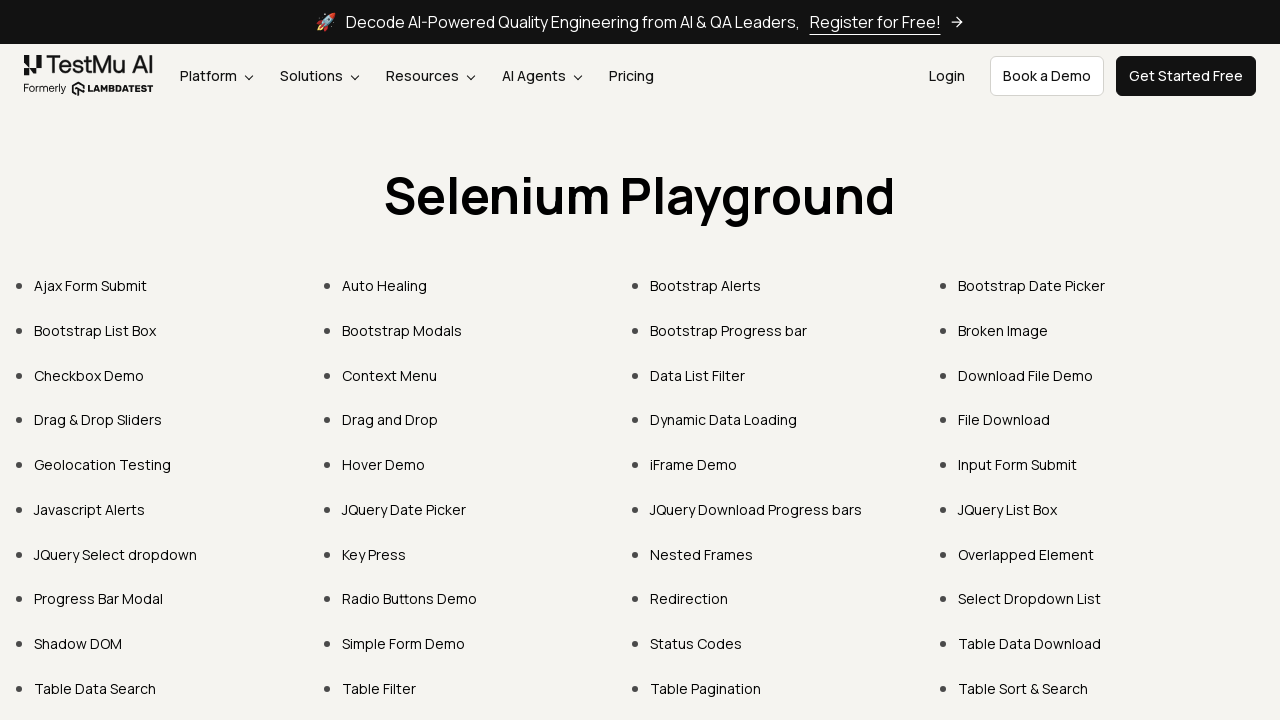

Clicked on 'Input Form Submit' link at (1018, 464) on xpath=//a[contains(text(),'Input Form Submit')]
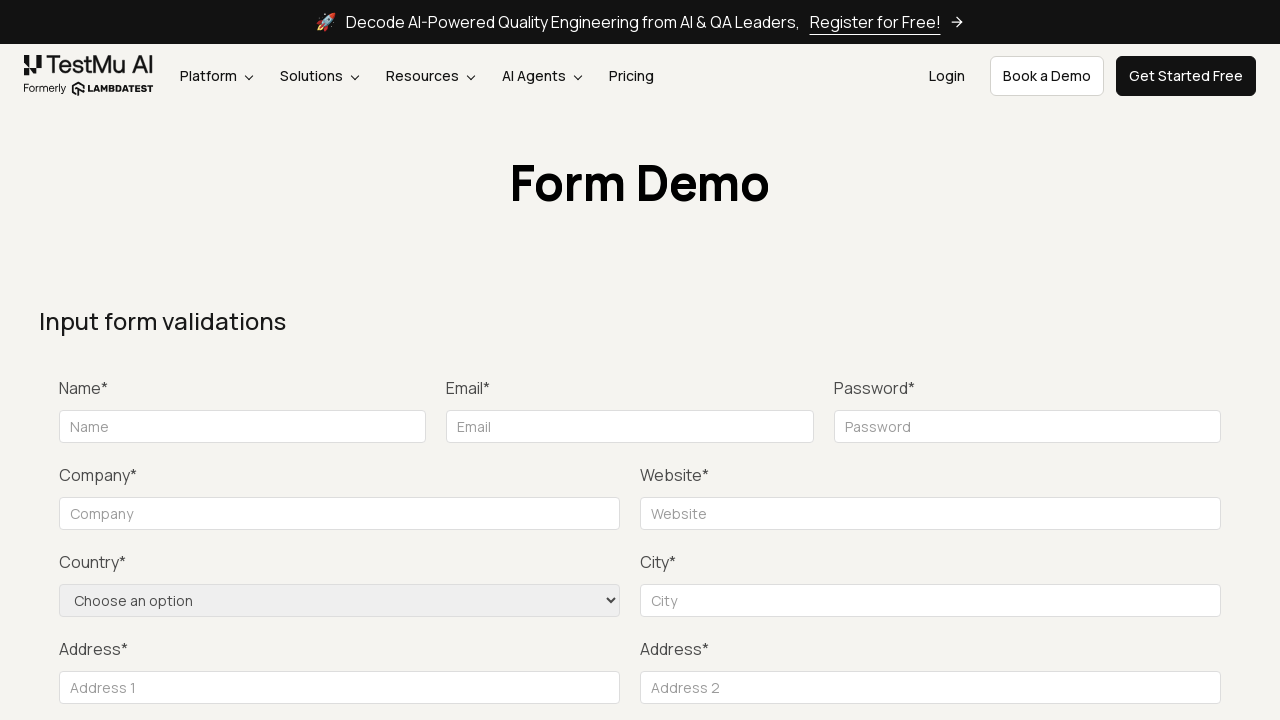

Clicked Submit button without filling form to trigger validation at (1131, 360) on xpath=//button[contains(text(),'Submit')]
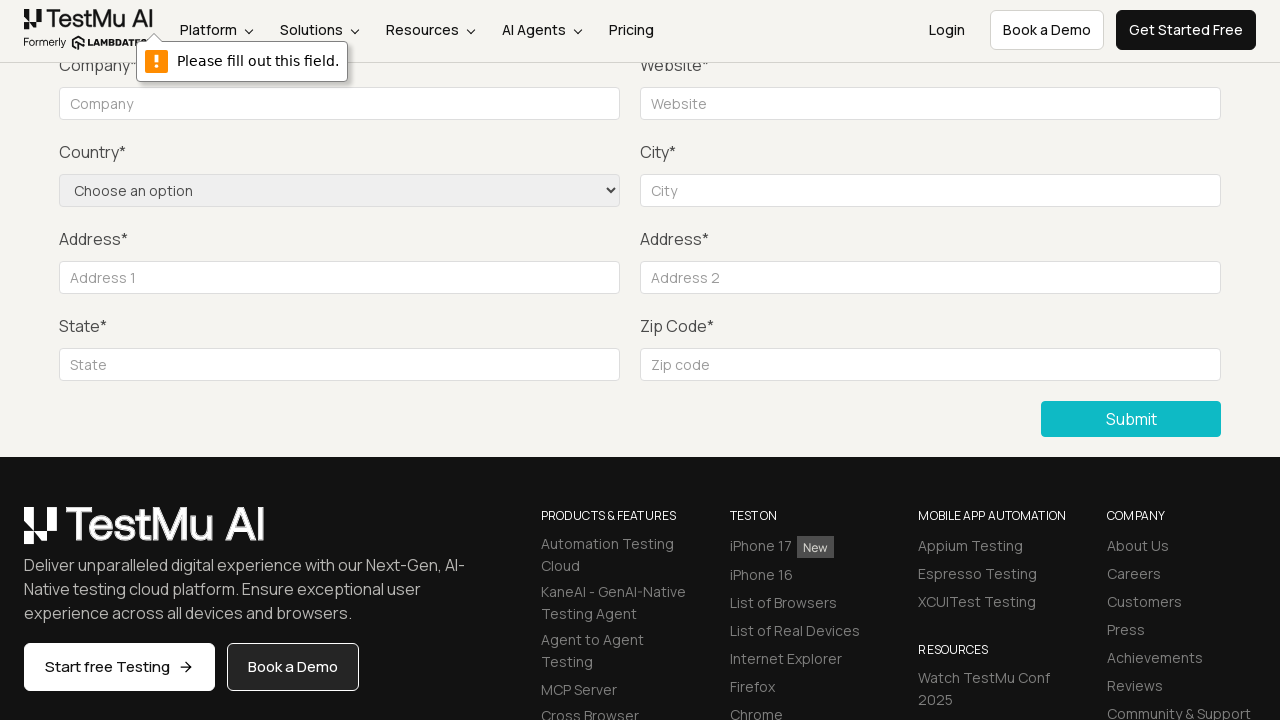

Form validation triggered and form is ready for input
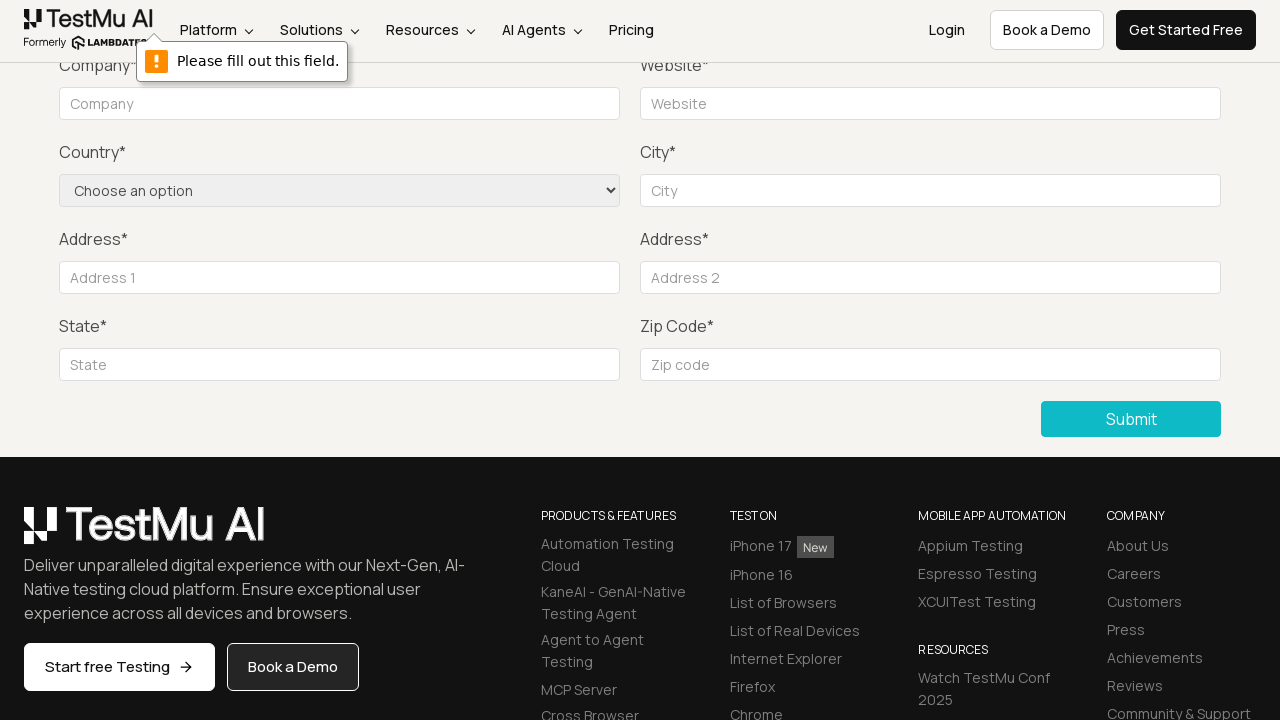

Filled name field with 'Test' on input[name='name']
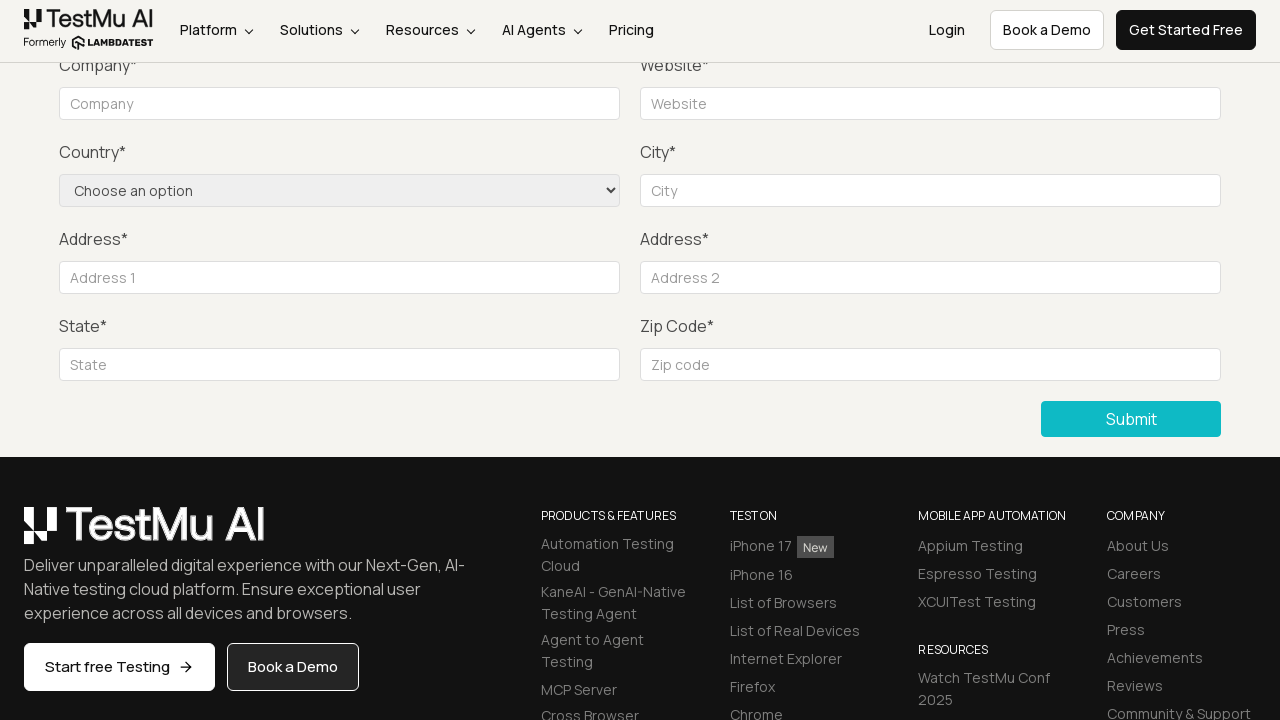

Filled email field with 'Test@email.com' on input#inputEmail4
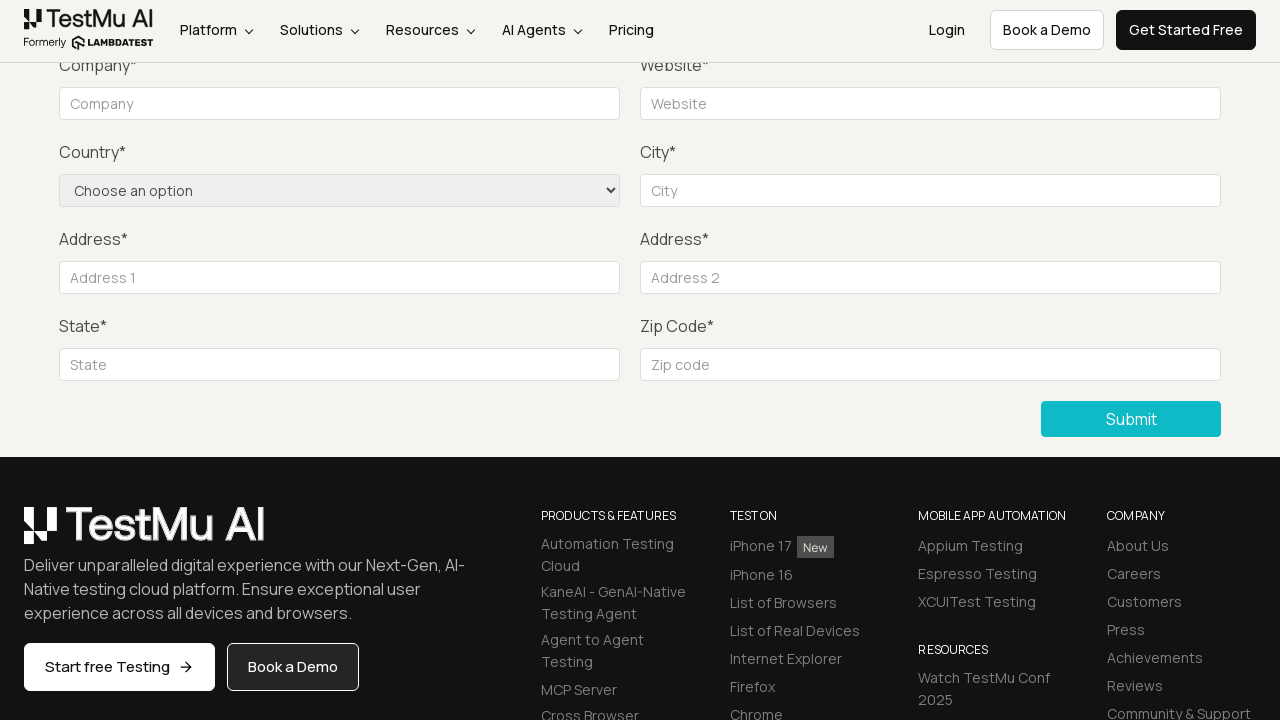

Filled password field with 'Password$123' on input[name='password']
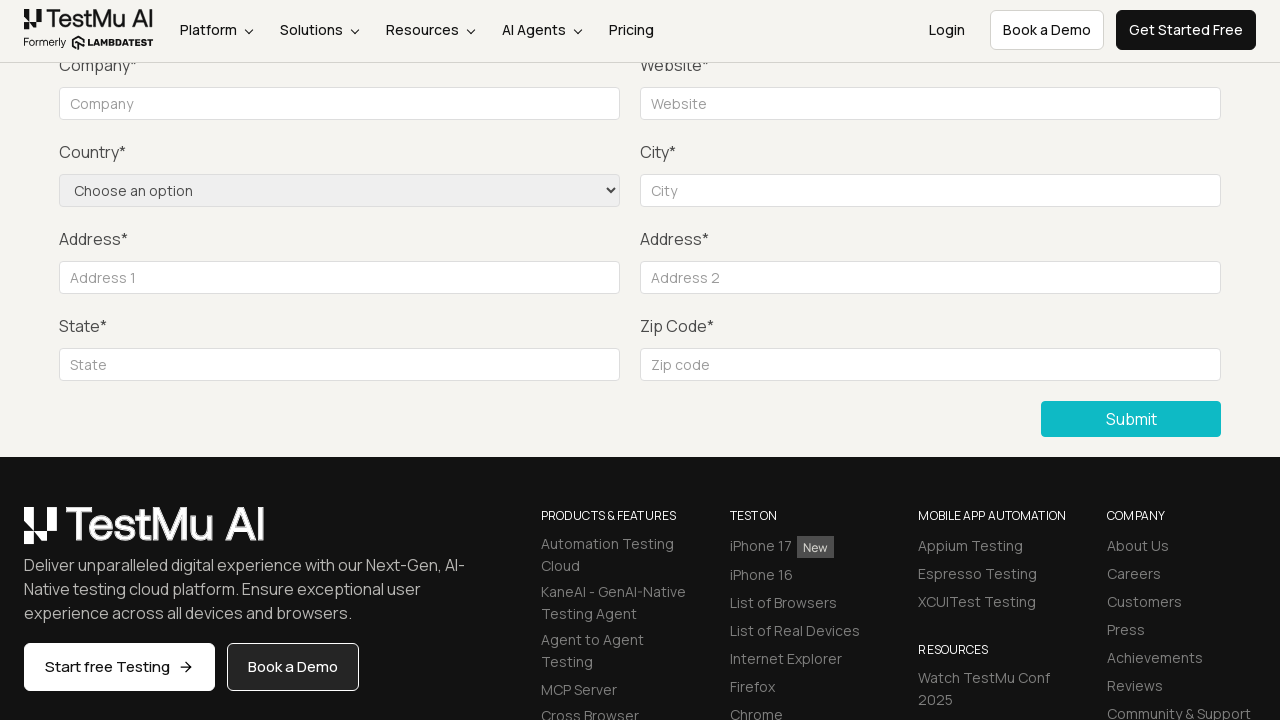

Filled company field with 'Test company' on input[name='company']
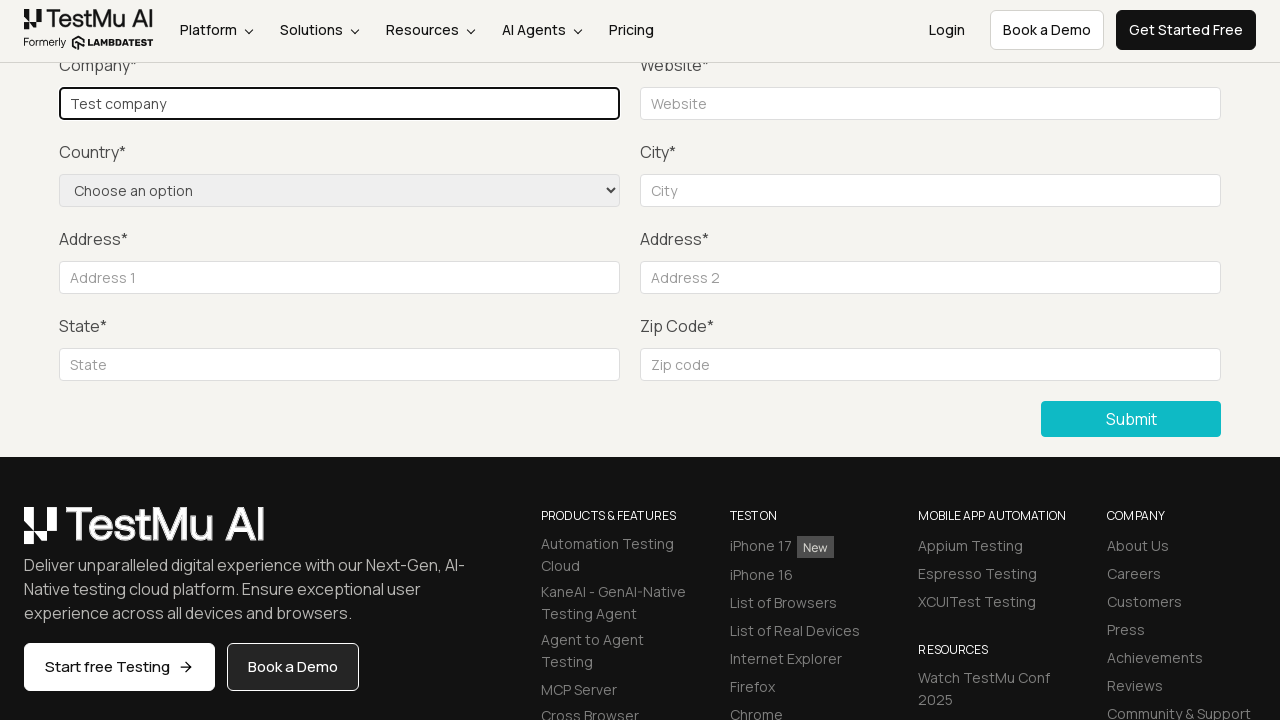

Filled website field with 'www.testwebsitee.com' on input[name='website']
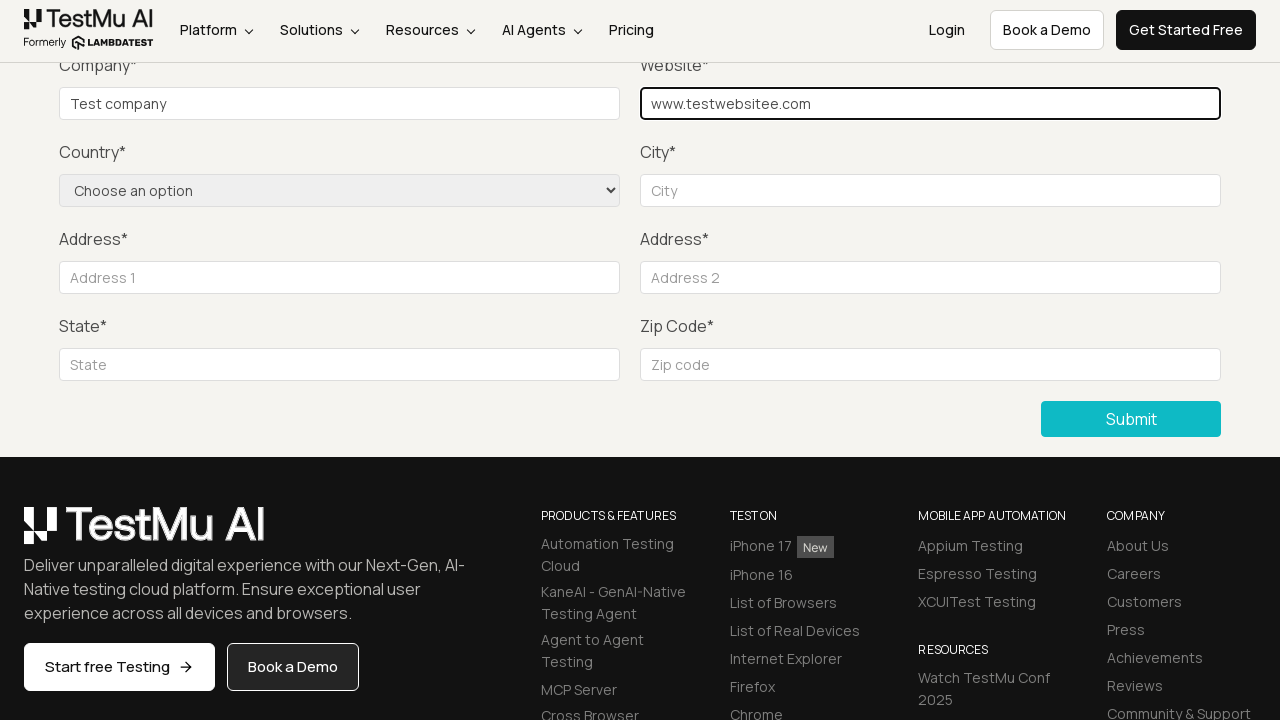

Selected 'United States' from country dropdown on select[name='country']
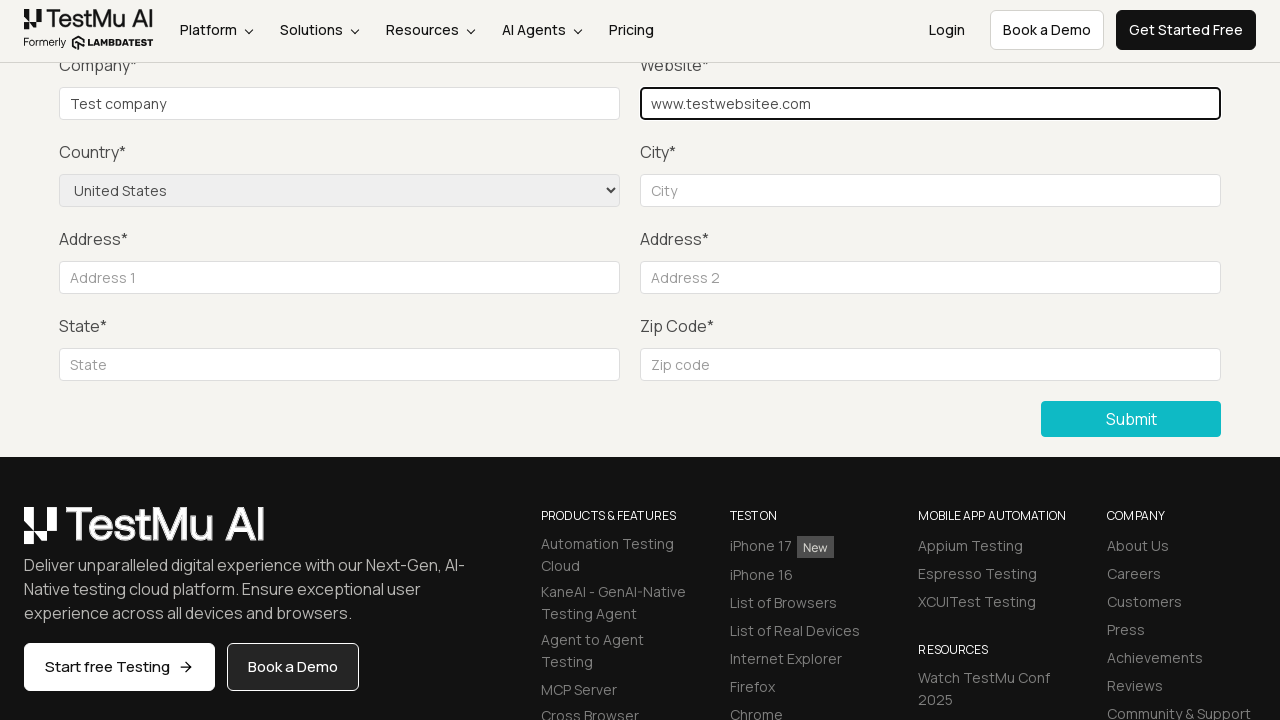

Filled city field with 'Test city' on input[name='city']
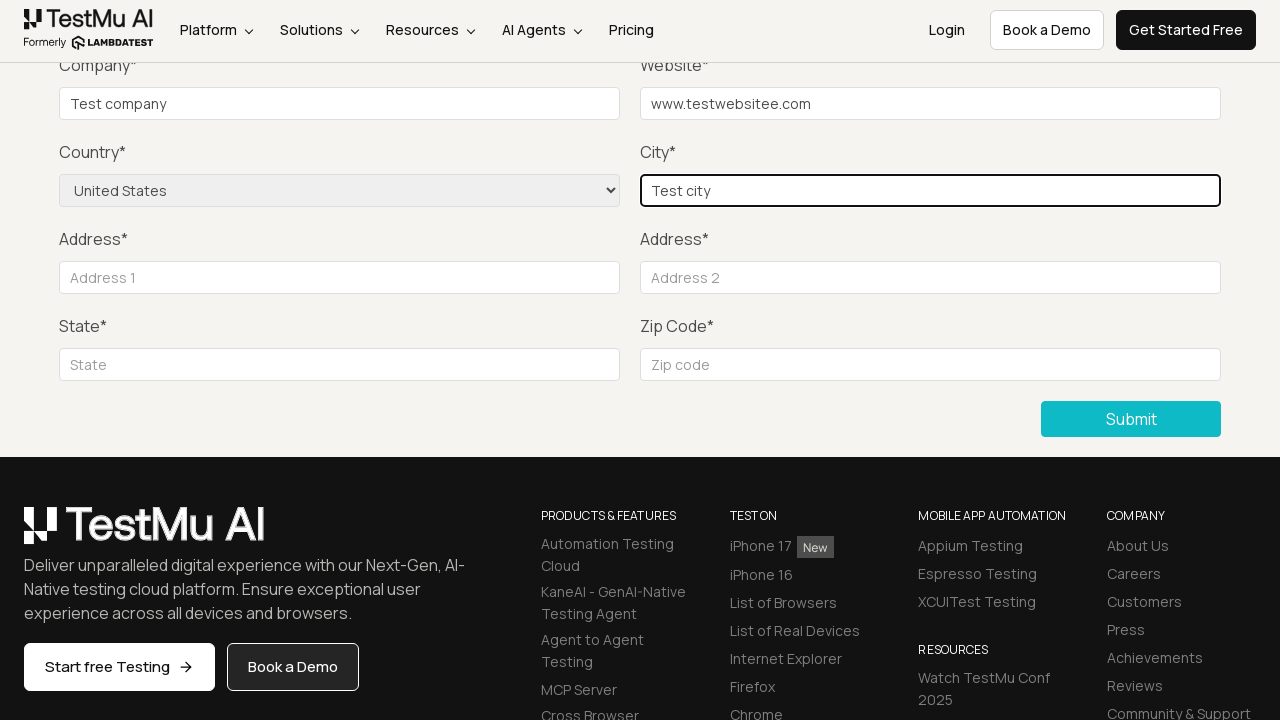

Filled address line 1 with 'Test address 1' on input[name='address_line1']
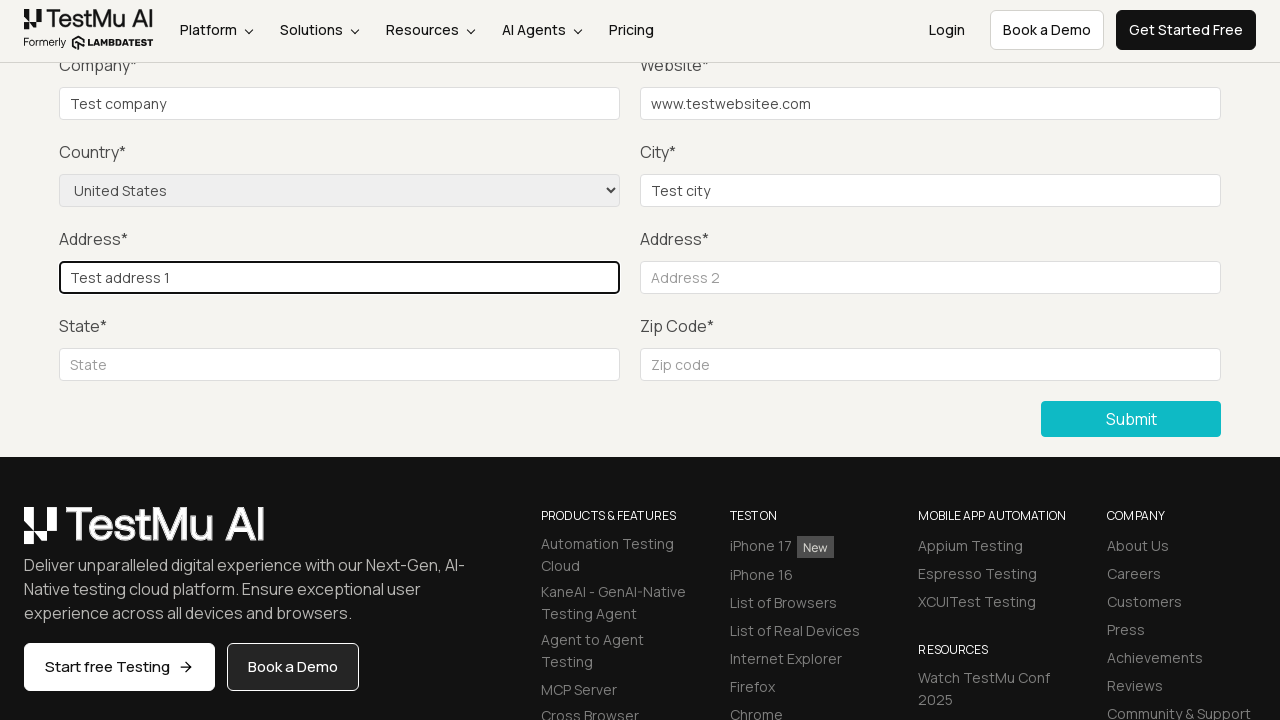

Filled address line 2 with 'Test address 2' on input[name='address_line2']
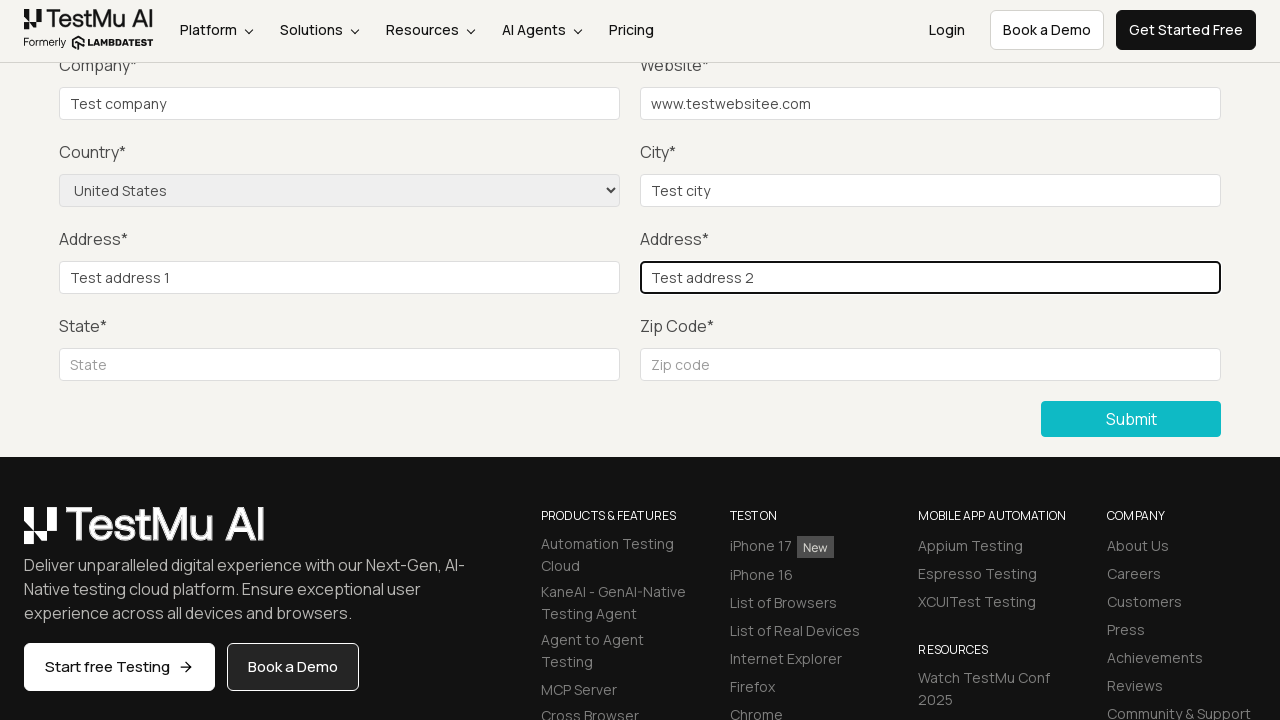

Filled state field with 'Test state' on input#inputState
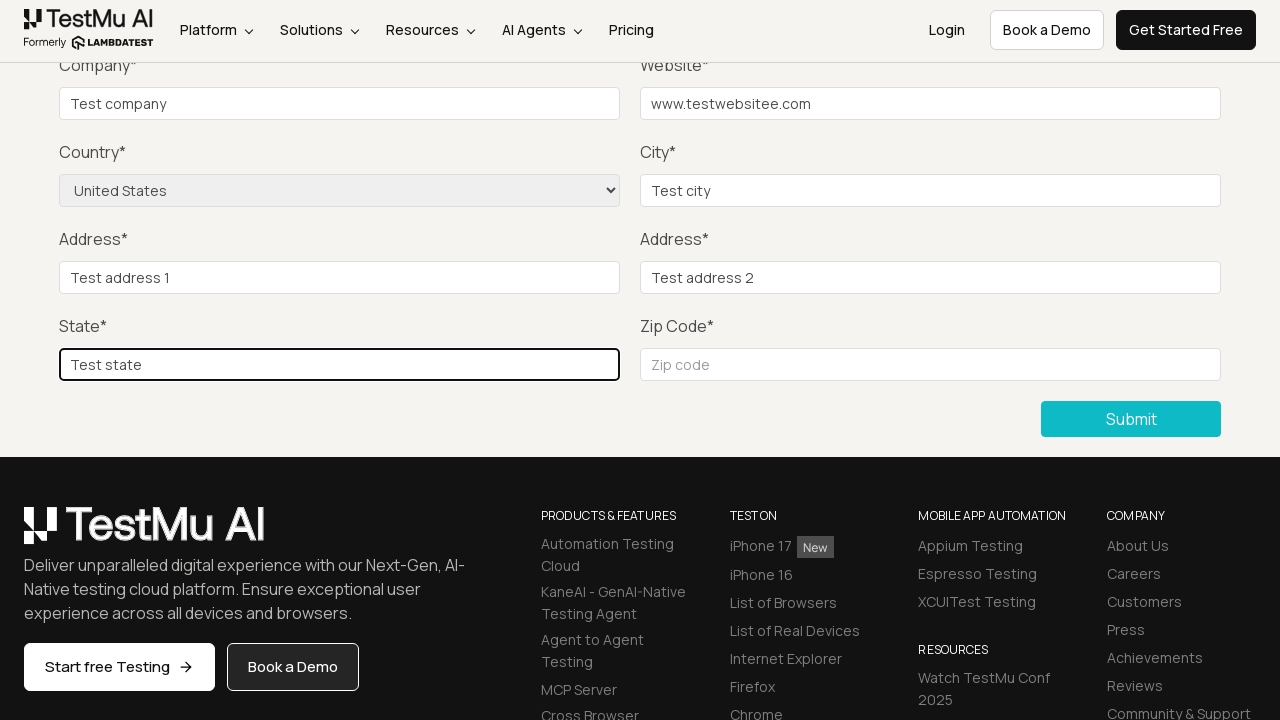

Filled zip field with 'Test zip' on input#inputZip
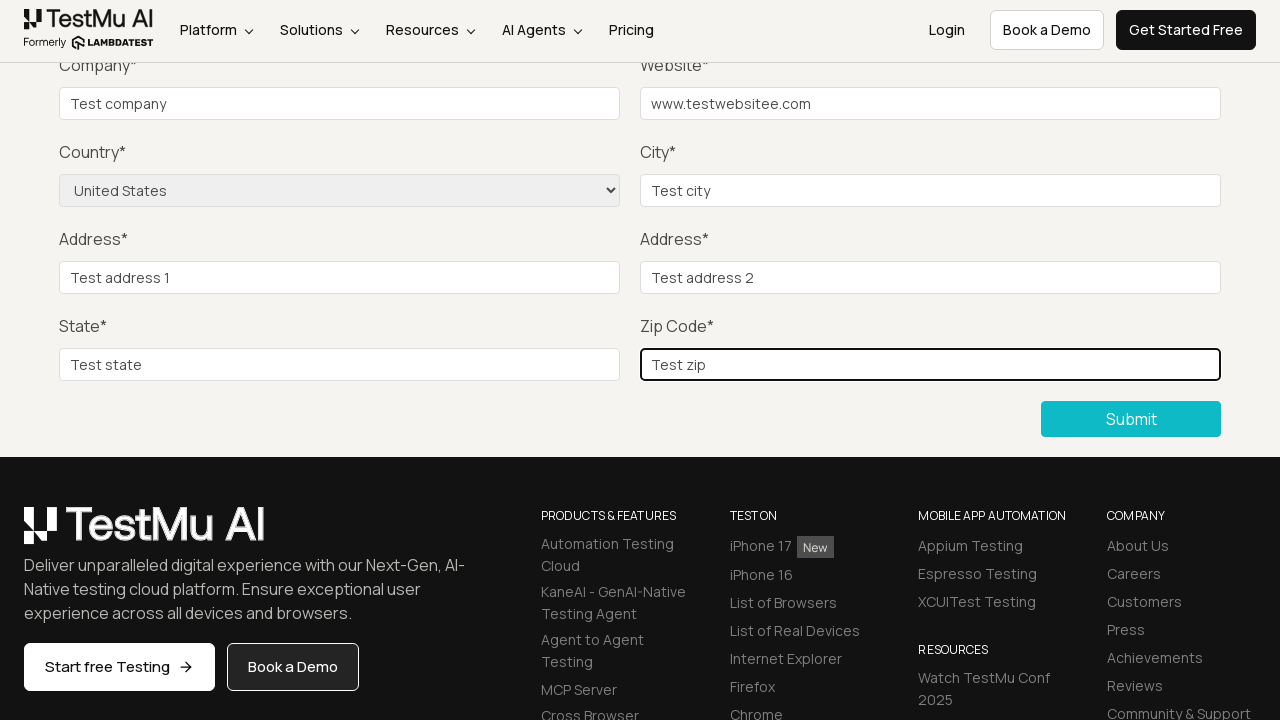

Clicked Submit button to submit the form at (1131, 419) on xpath=//button[contains(text(),'Submit')]
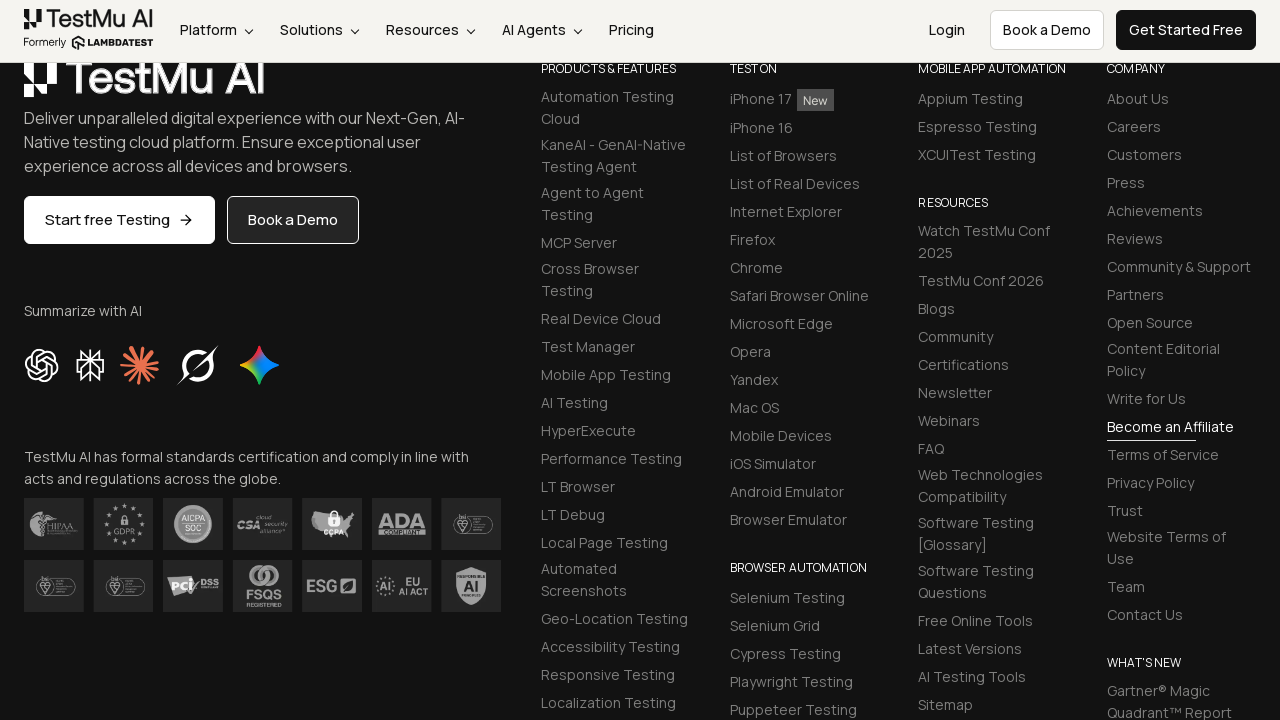

Success message appeared: 'Thanks for contacting us, we will get back to you shortly.'
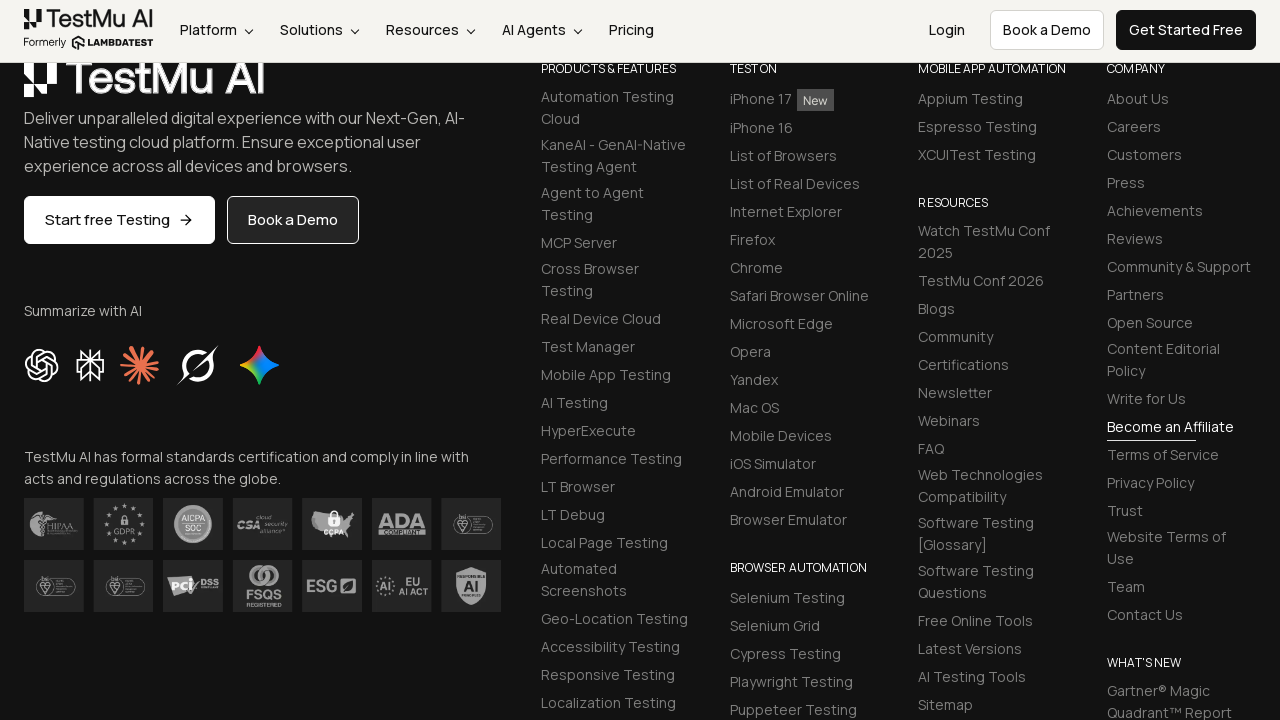

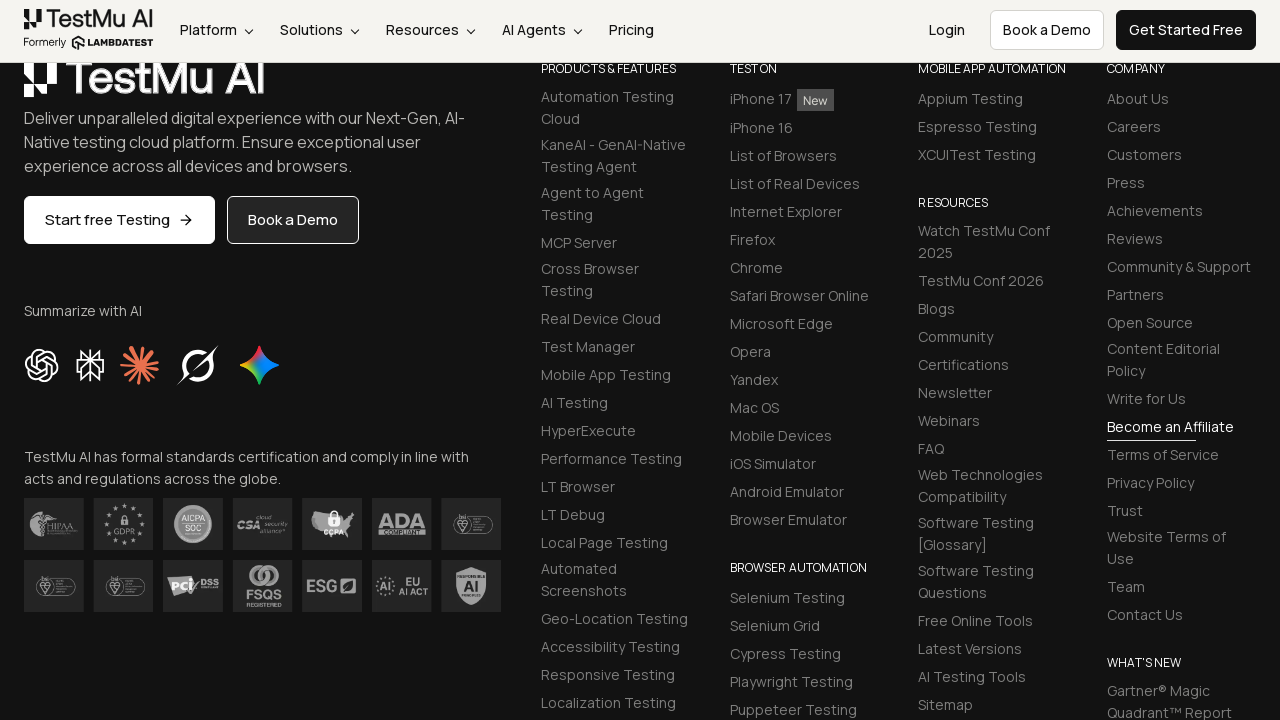